Tests alert handling functionality by triggering JavaScript alerts and confirm dialogs, accepting and dismissing them

Starting URL: https://rahulshettyacademy.com/AutomationPractice/

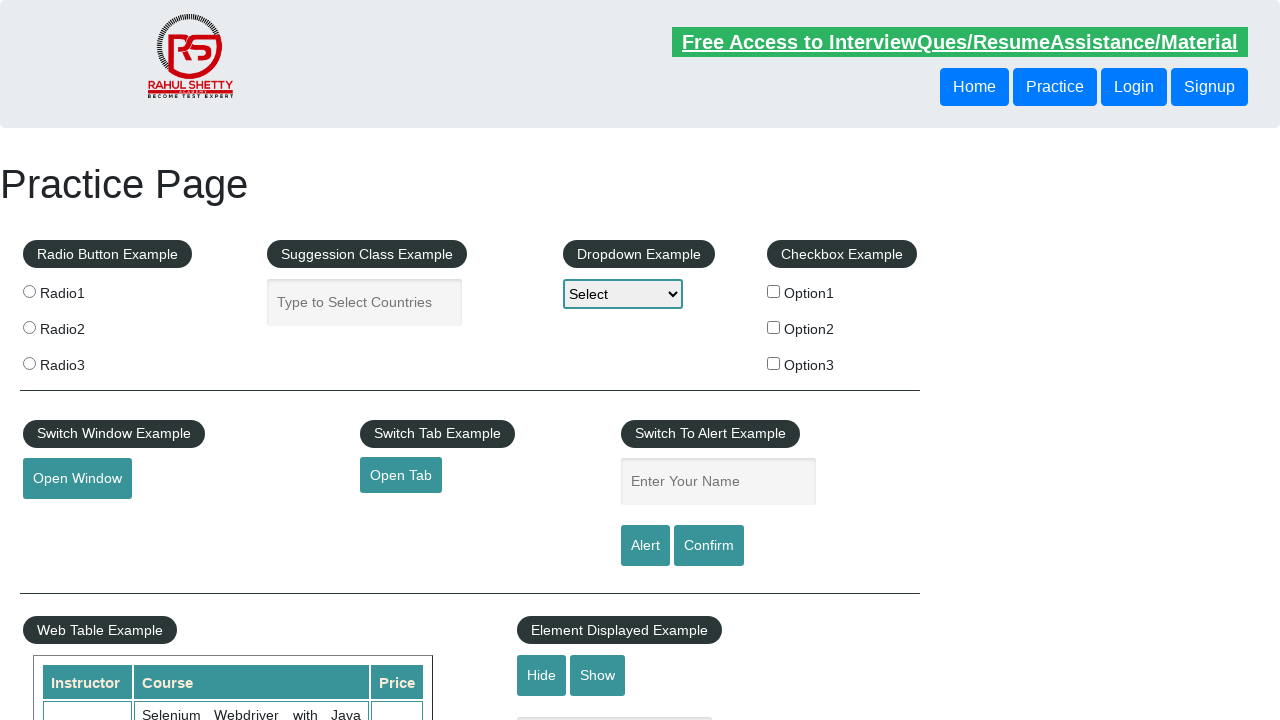

Filled name field with 'Rahul' on #name
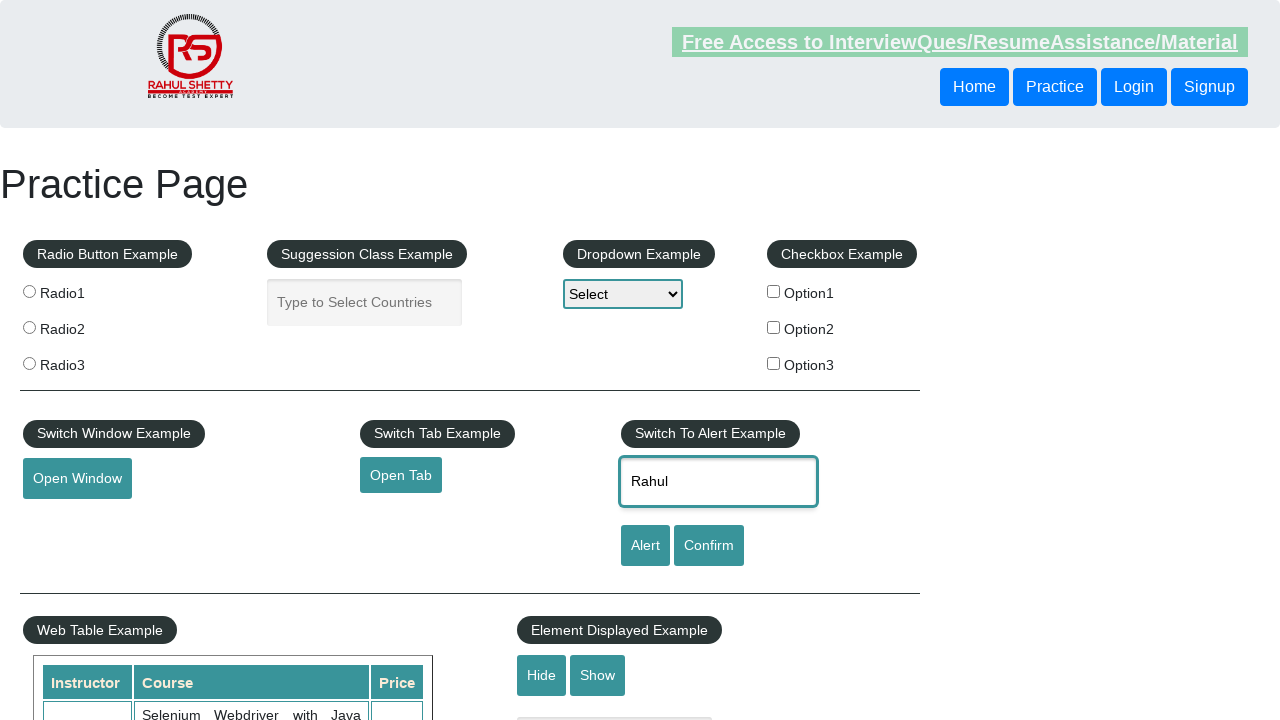

Clicked alert button to trigger JavaScript alert at (645, 546) on [id='alertbtn']
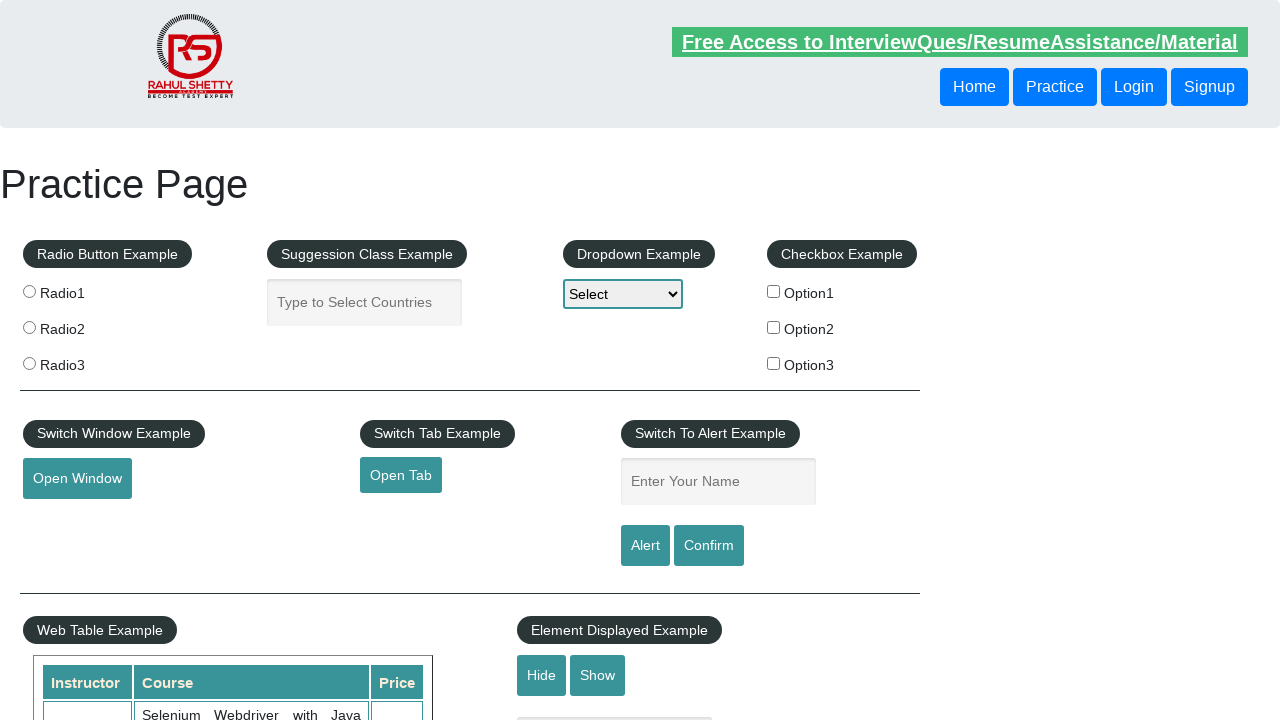

Set up dialog handler to accept alerts
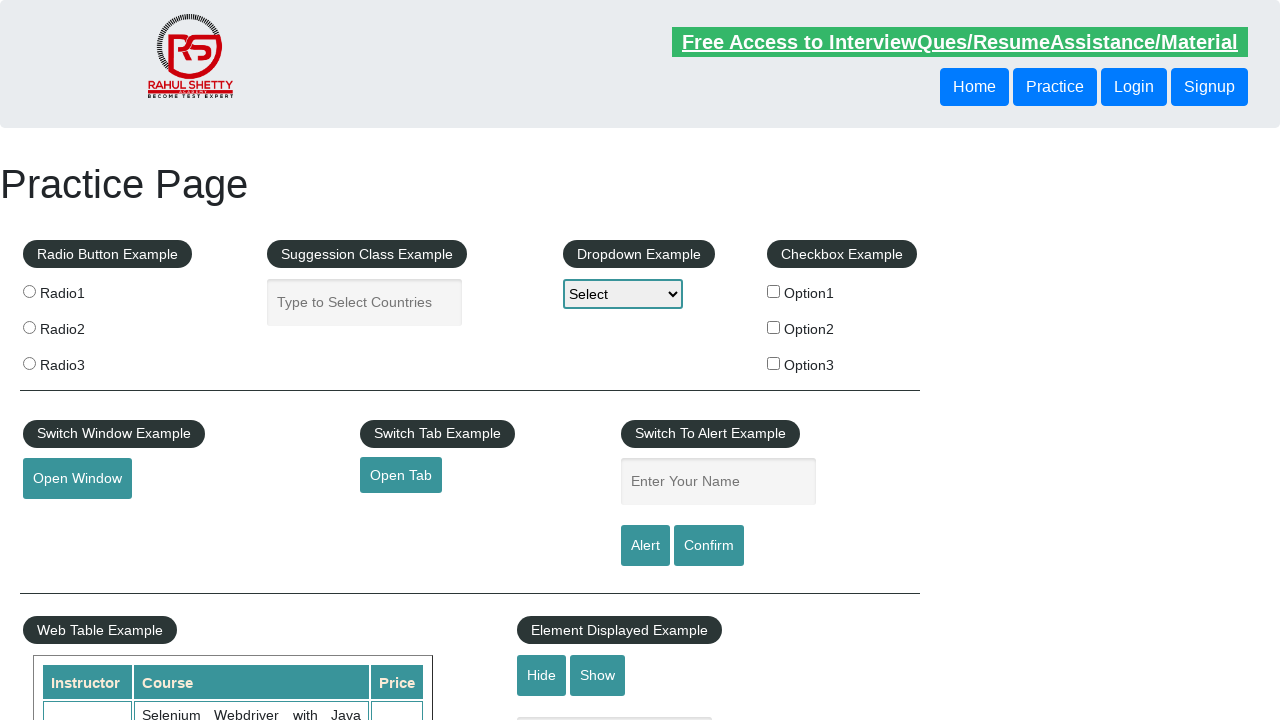

Clicked confirm button to trigger confirm dialog at (709, 546) on #confirmbtn
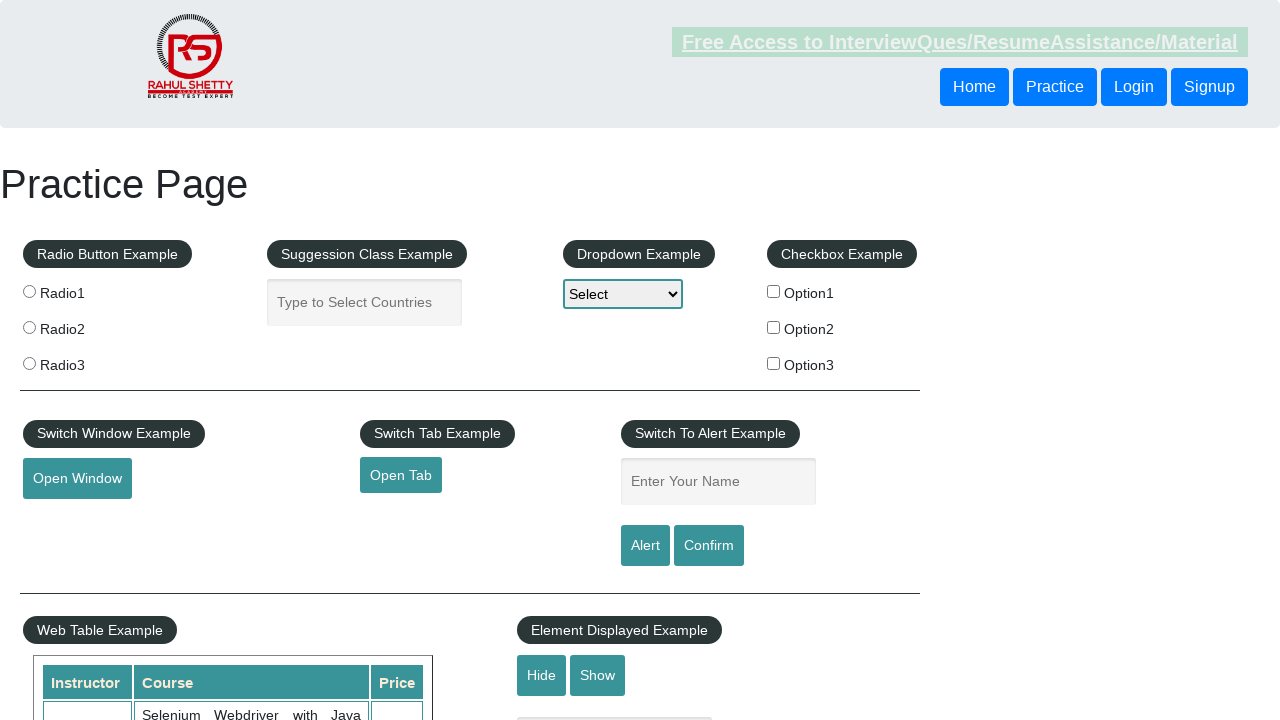

Set up dialog handler to dismiss confirm dialog
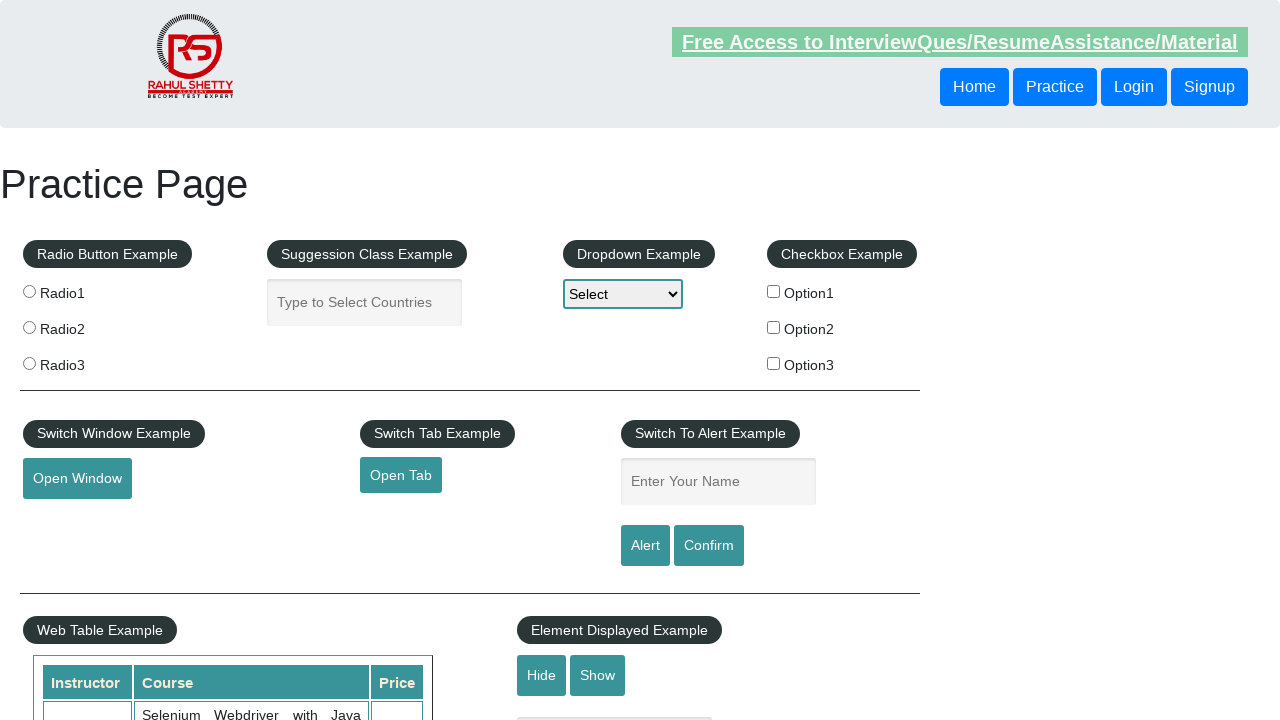

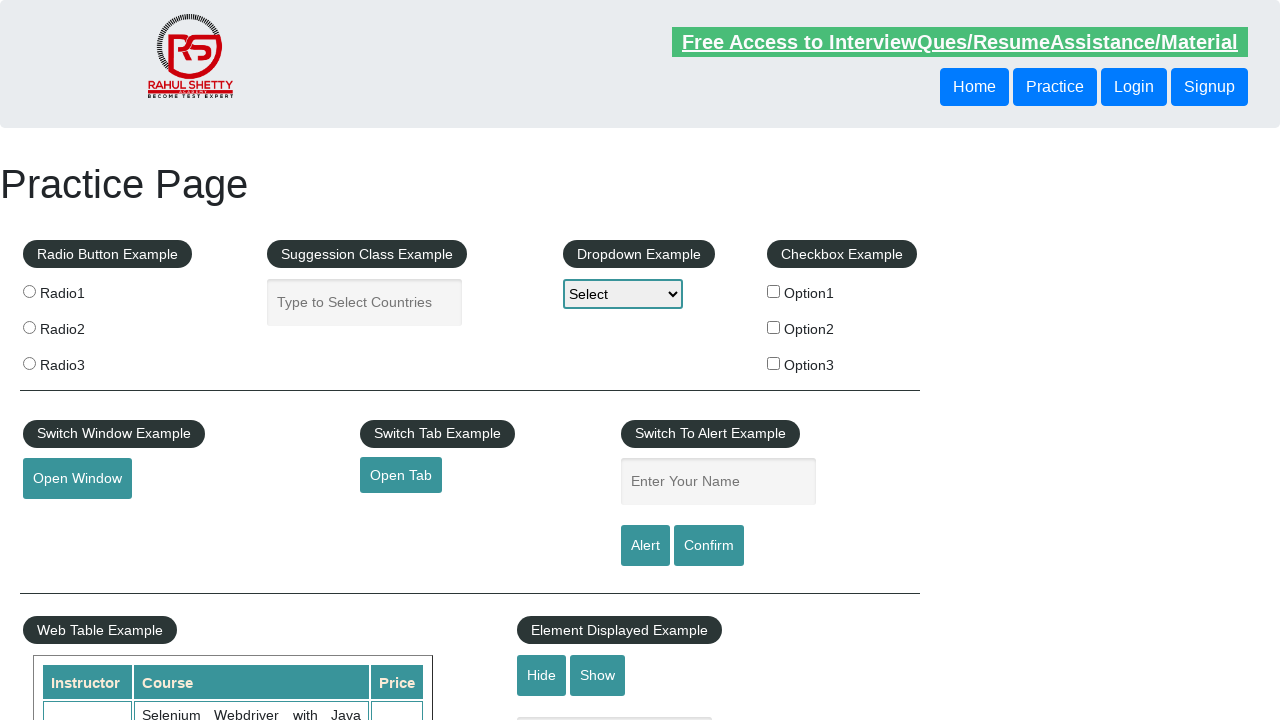